Tests autocomplete field interaction on a practice page by typing into an autocomplete input and navigating options using keyboard arrow keys

Starting URL: http://qaclickacademy.com/practice.php

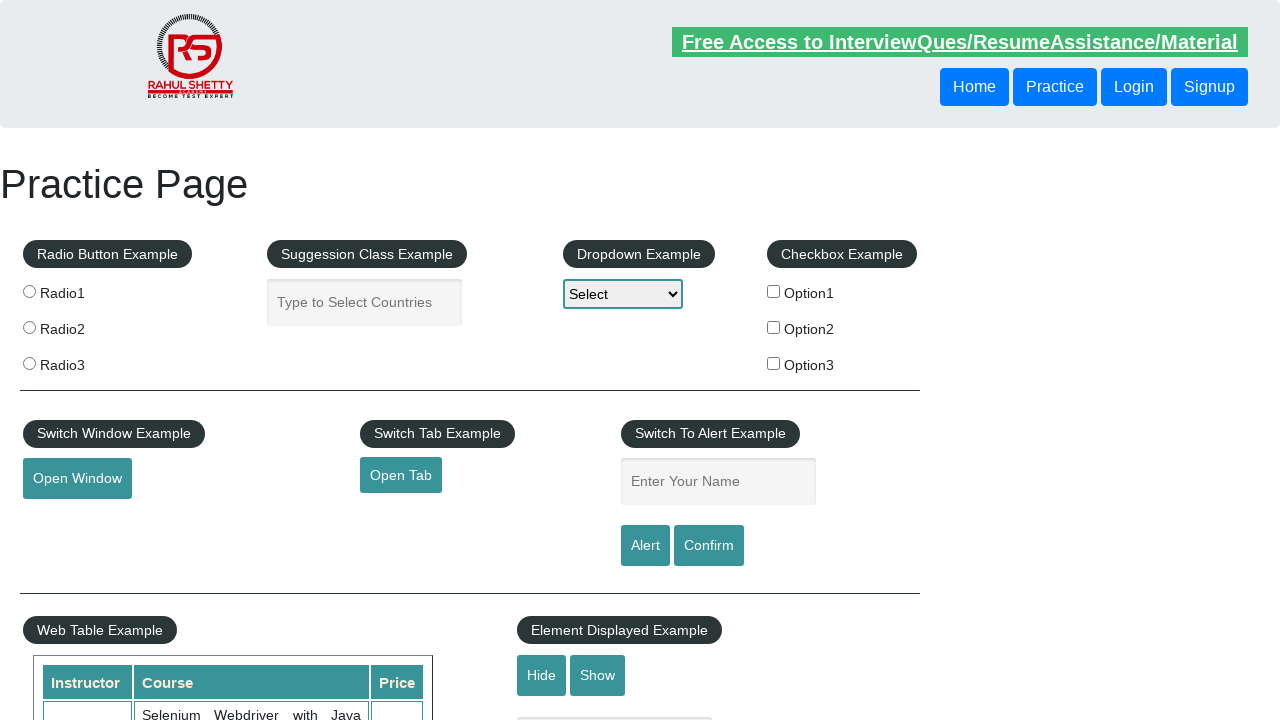

Filled autocomplete field with 'ind' to trigger suggestions on #autocomplete
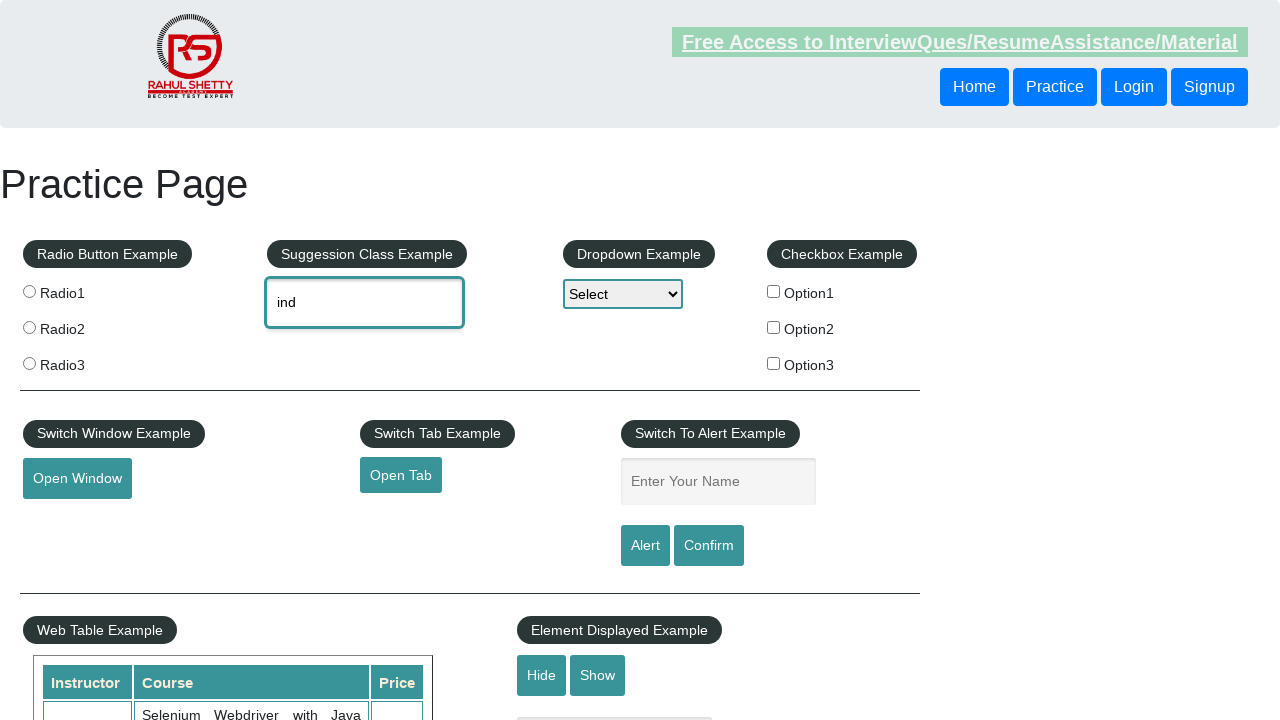

Pressed ArrowDown key to navigate to first autocomplete option on #autocomplete
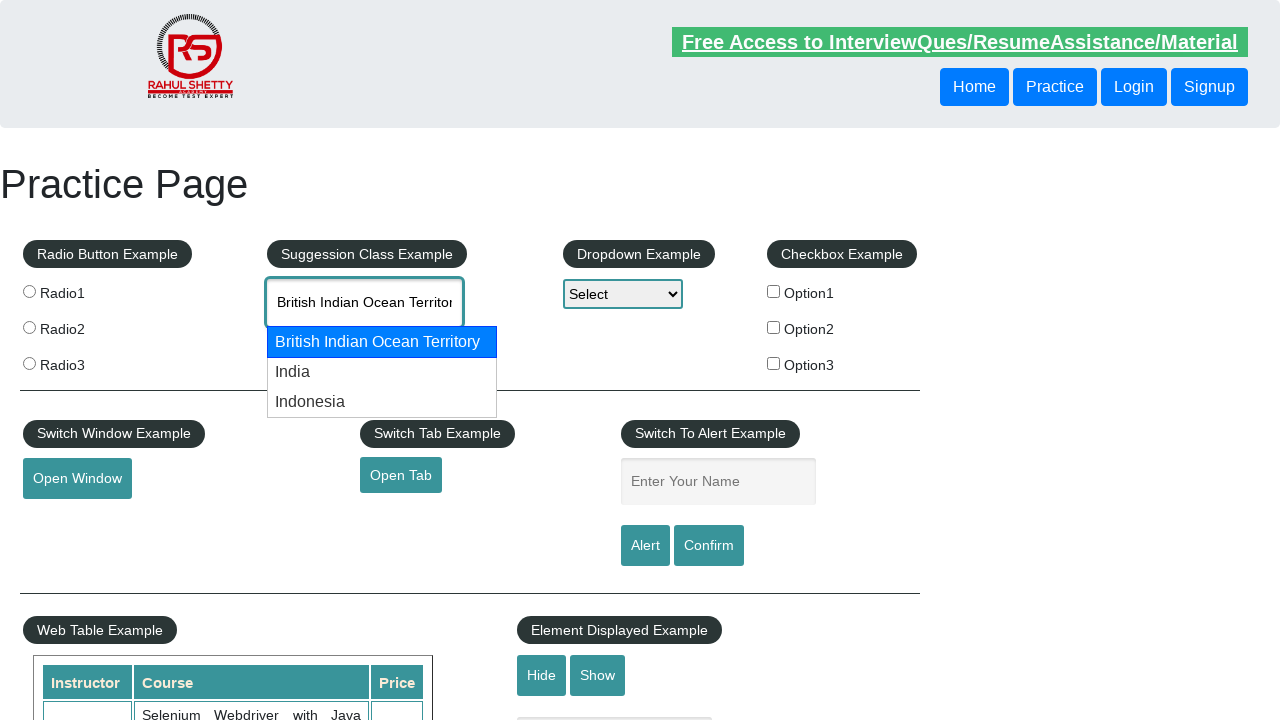

Pressed ArrowDown key again to navigate to second autocomplete option on #autocomplete
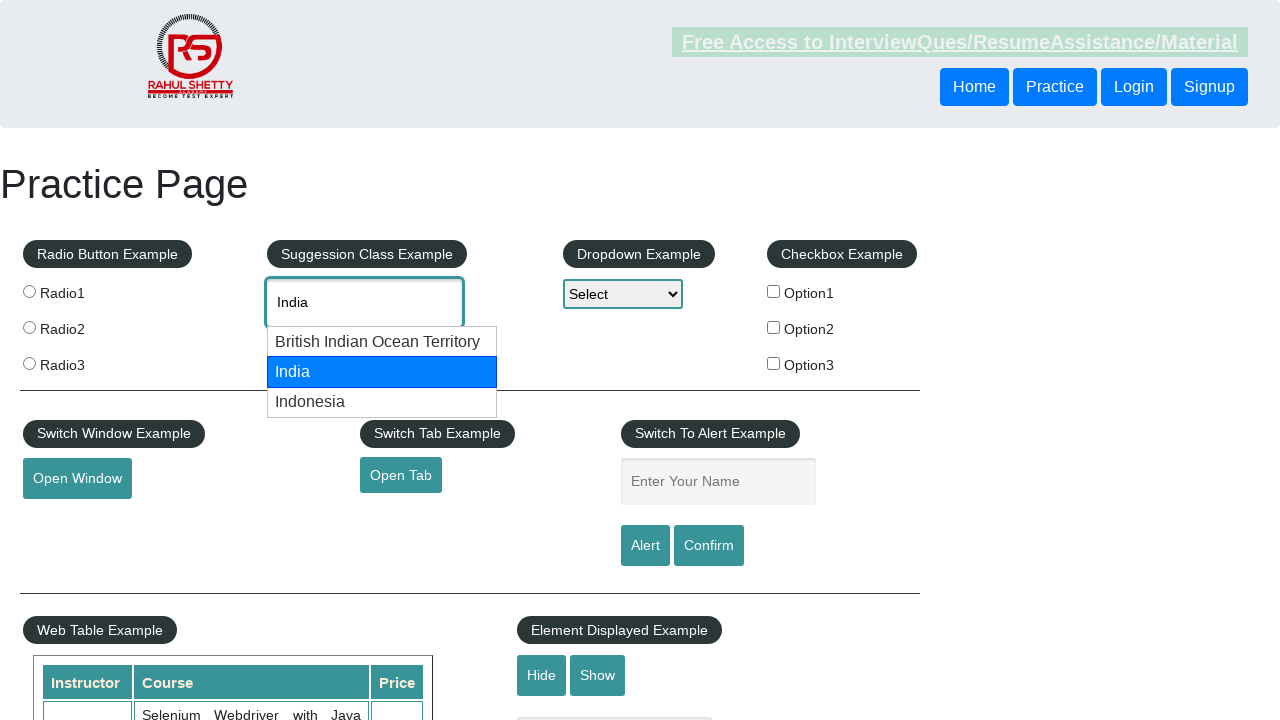

Retrieved autocomplete field value: 'None'
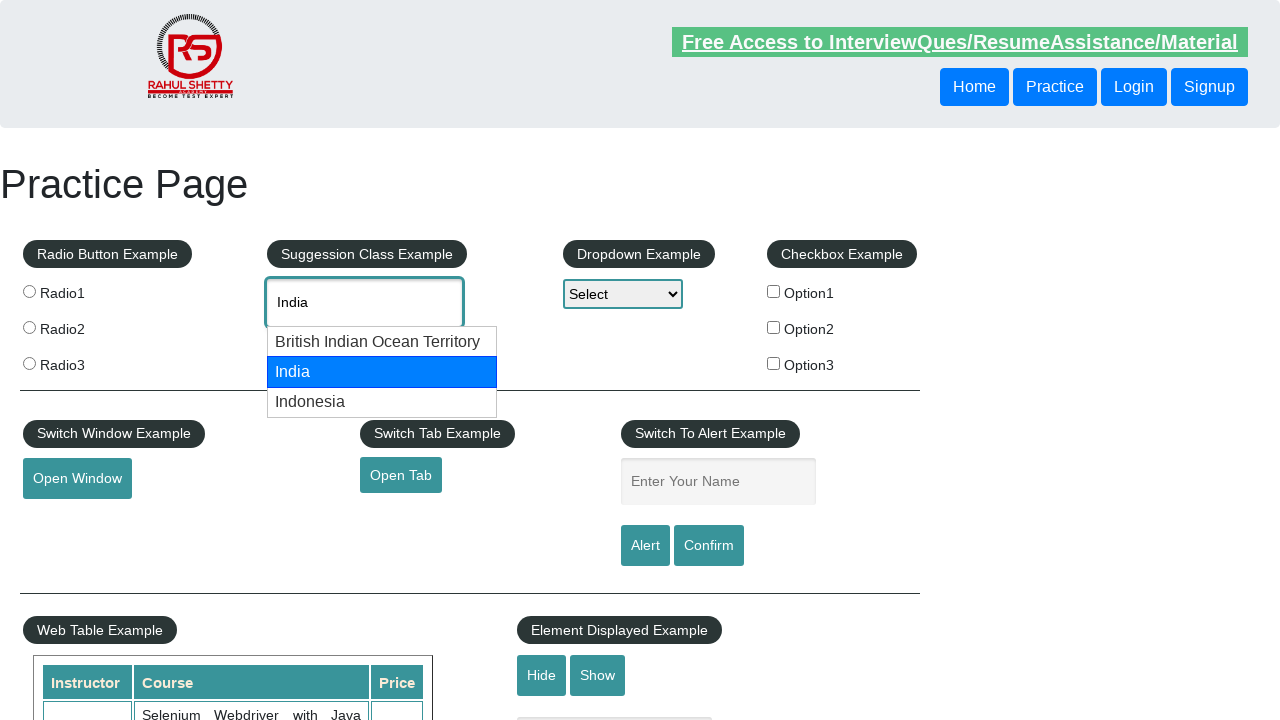

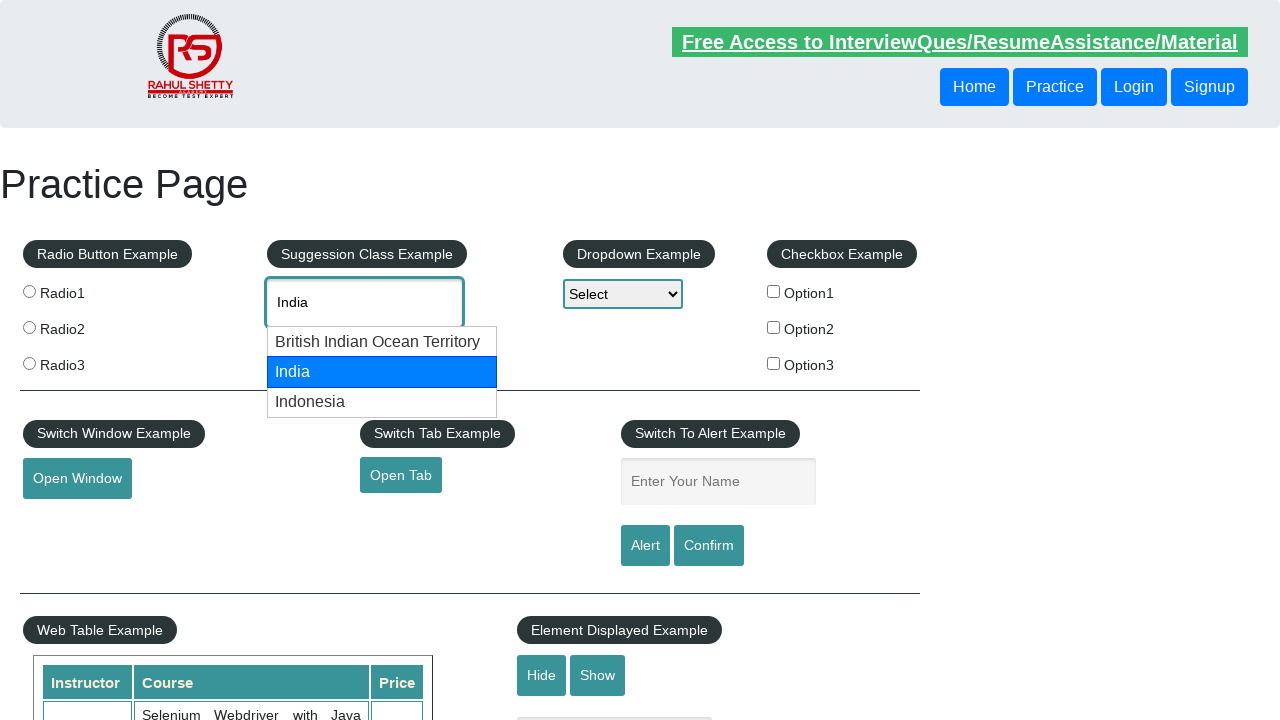